Tests a simple registration form on a Selenium practice site by filling in email and password fields and clicking the submit button.

Starting URL: https://rori4.github.io/selenium-practice/#/pages/practice/simple-registration

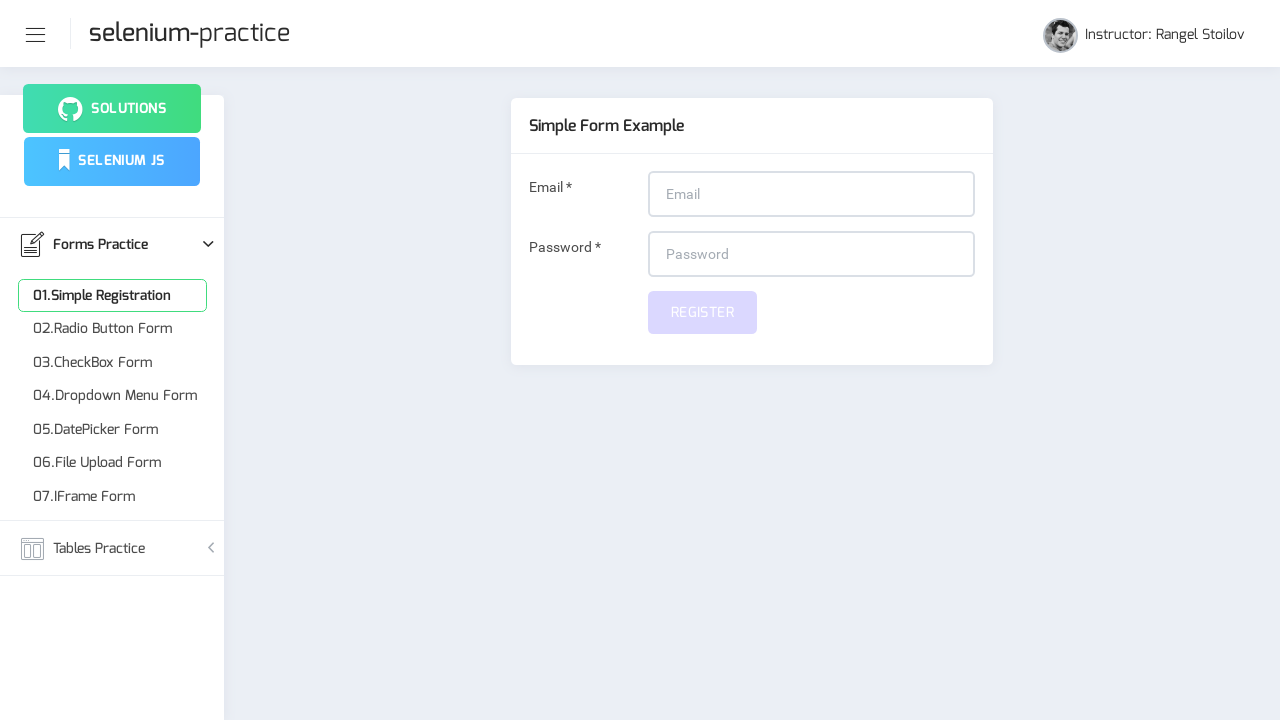

Filled email field with 'santu123key@gmail.com' on input[name='email']
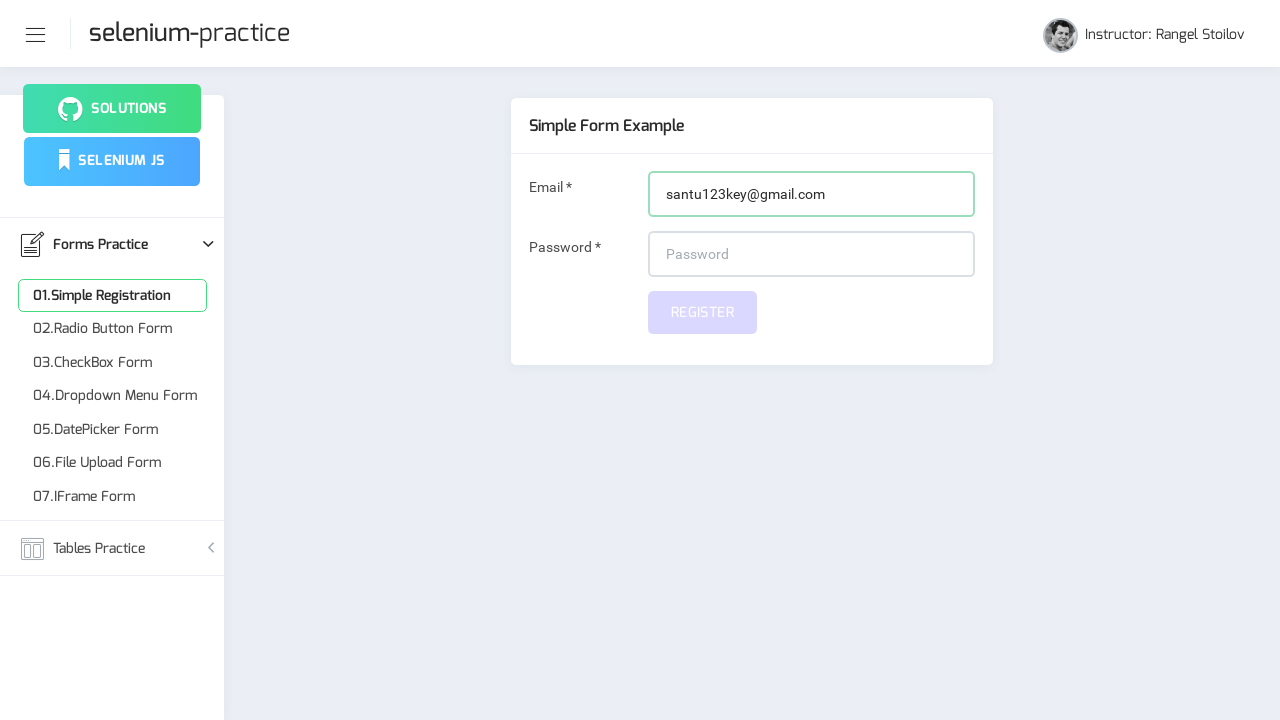

Filled password field with '1234565' on input[name='password']
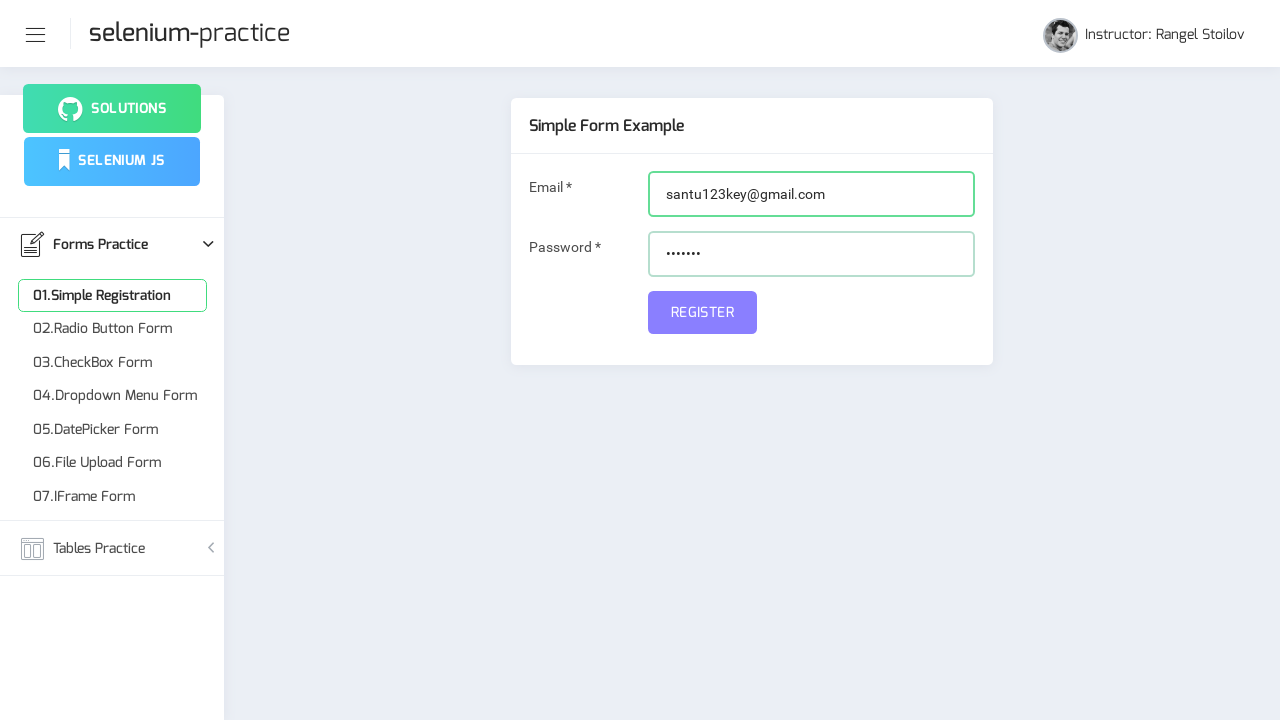

Clicked submit button to complete registration at (702, 312) on #submit
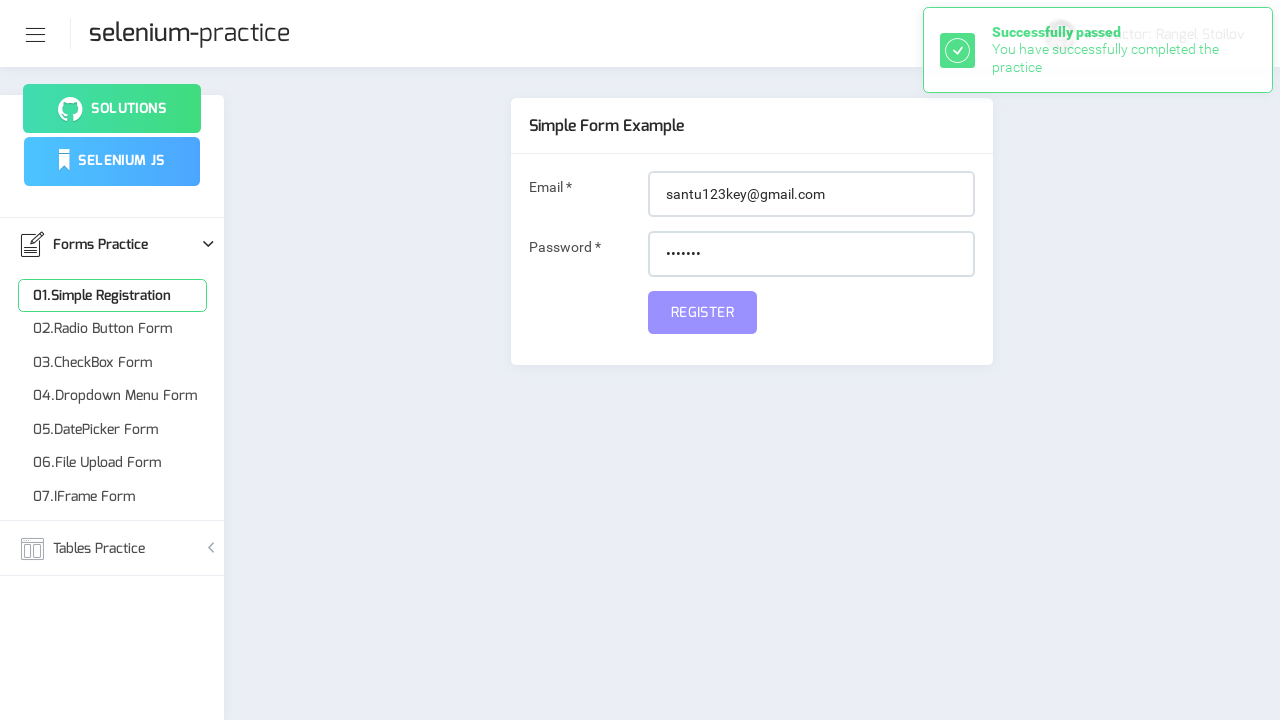

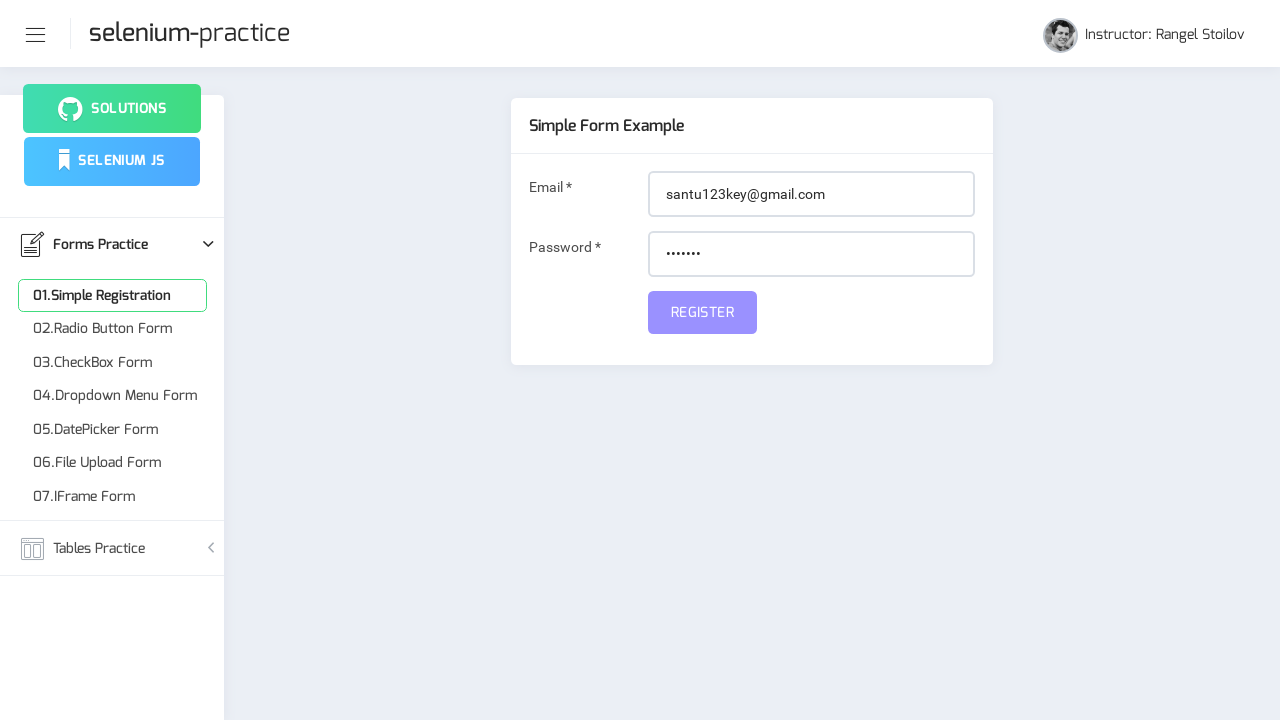